Tests opening a new browser tab, navigating to a different URL in the new tab, and verifying URL, title, and that two tabs are open

Starting URL: https://the-internet.herokuapp.com/windows

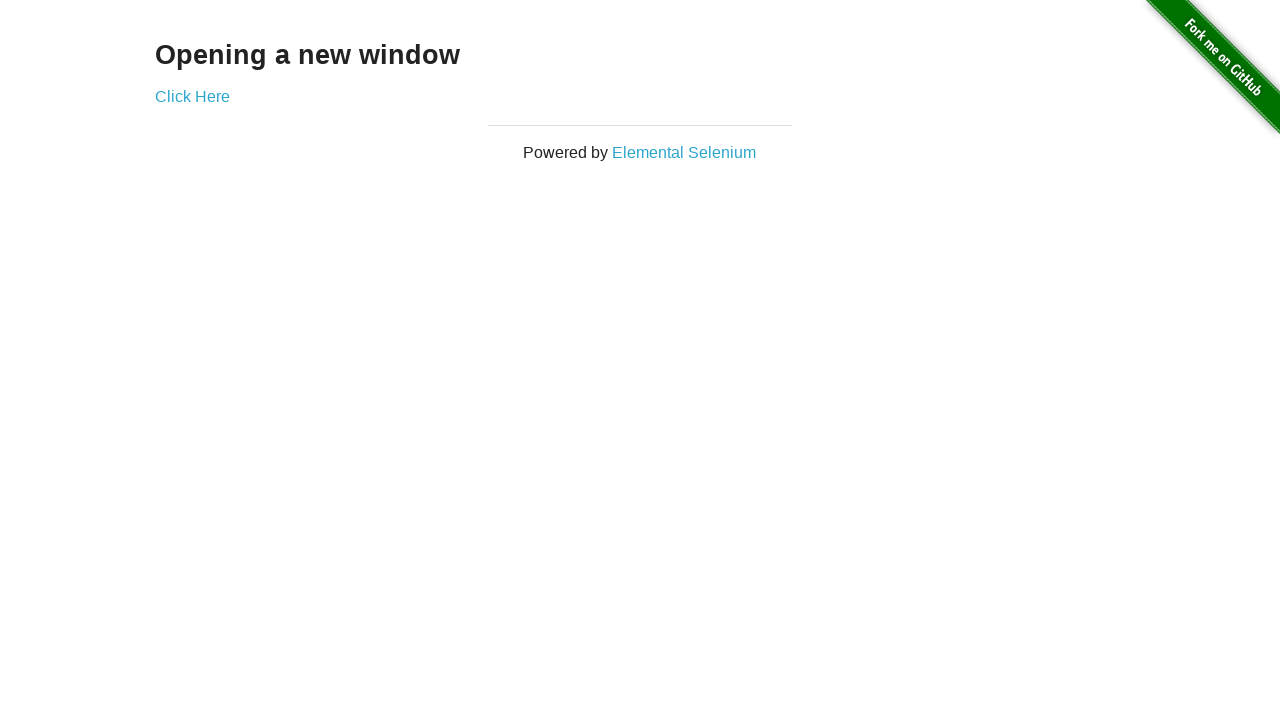

Waited for initial page to load at /windows URL
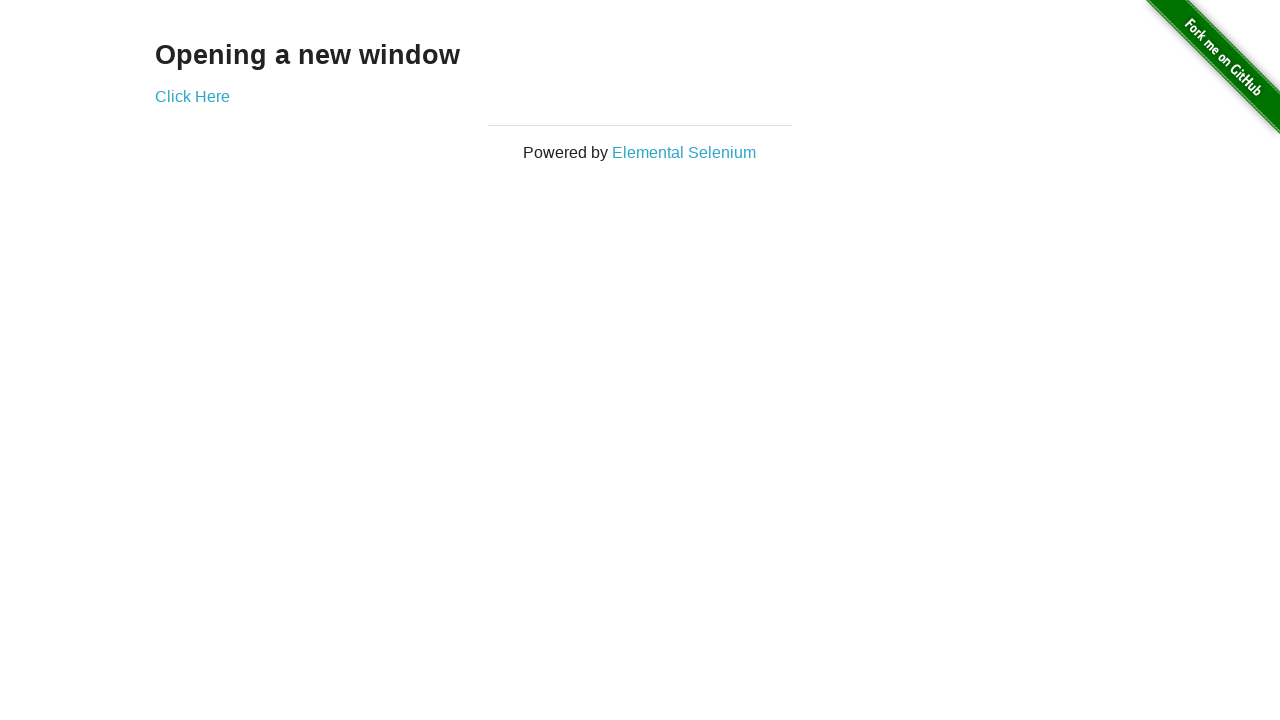

Verified initial page title contains 'The Internet'
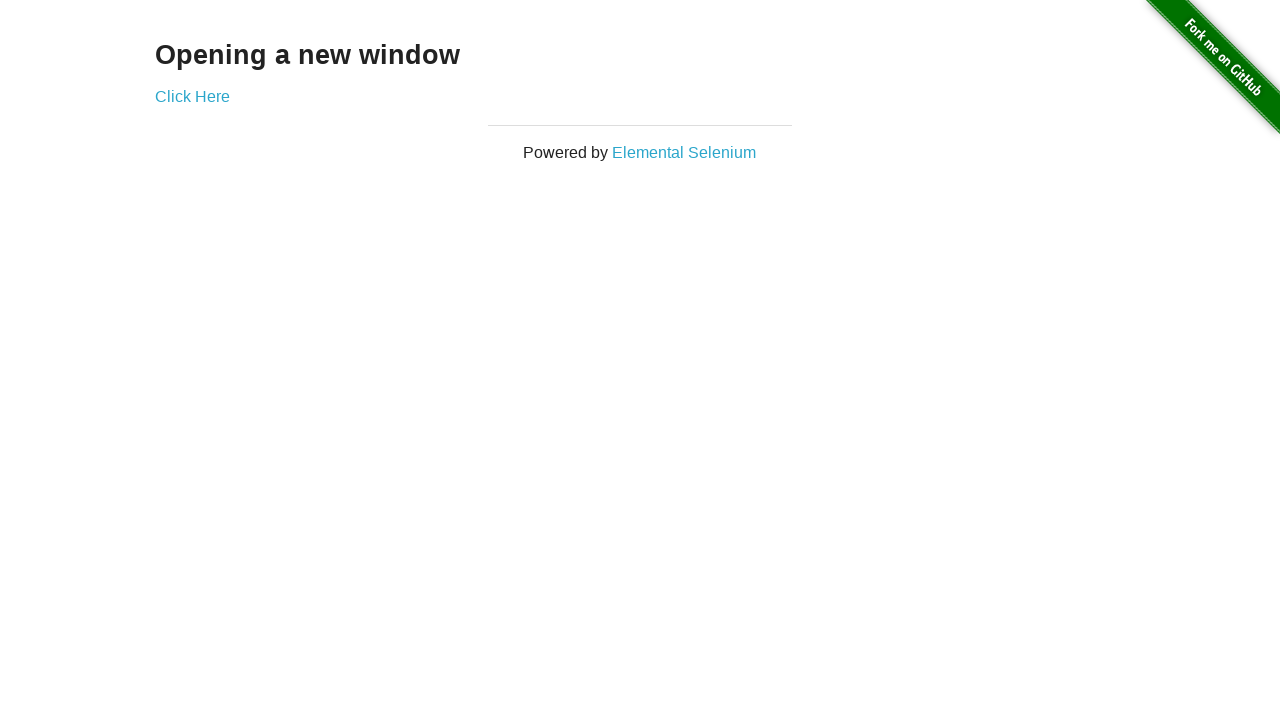

Opened a new browser tab
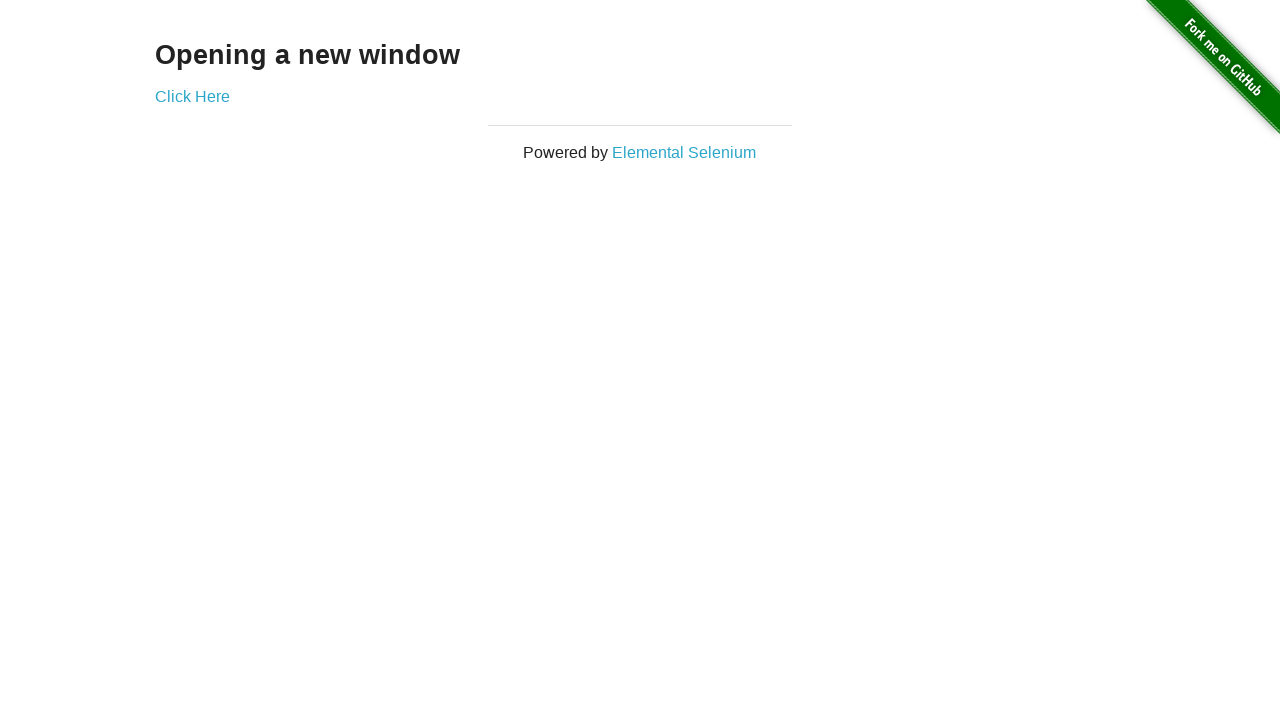

Navigated new tab to https://the-internet.herokuapp.com/typos
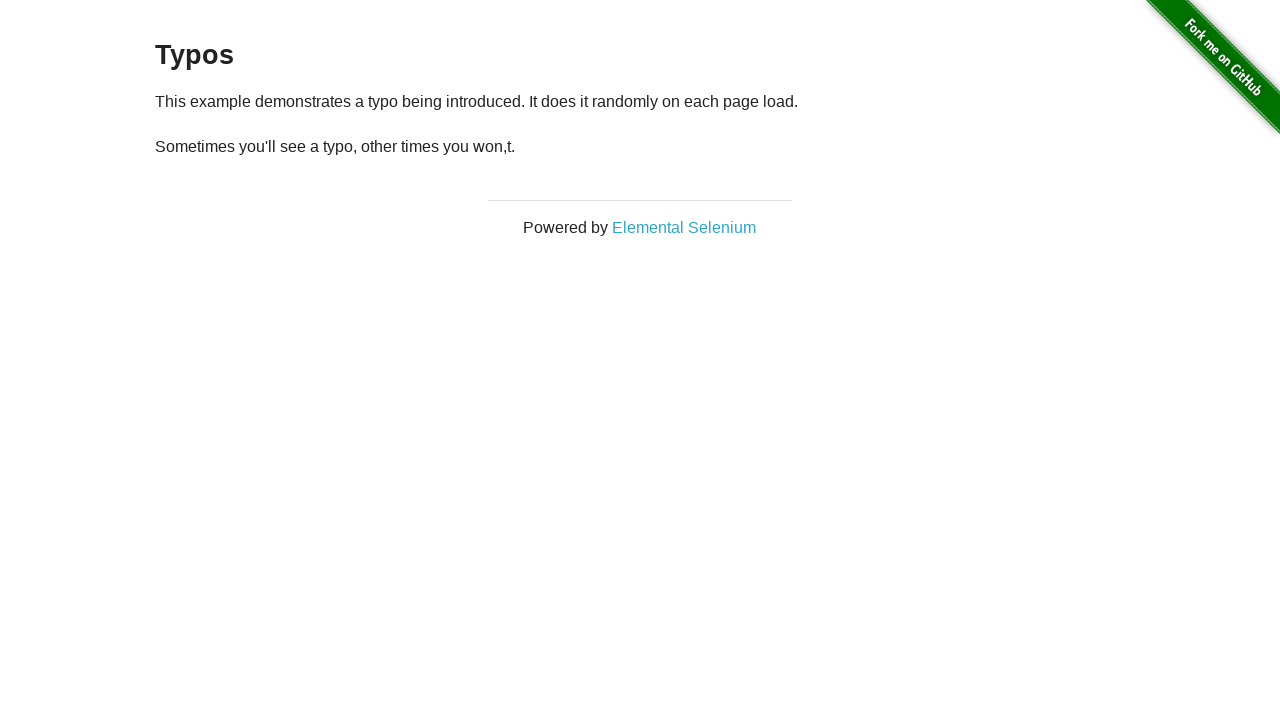

Verified that 2 browser tabs are open
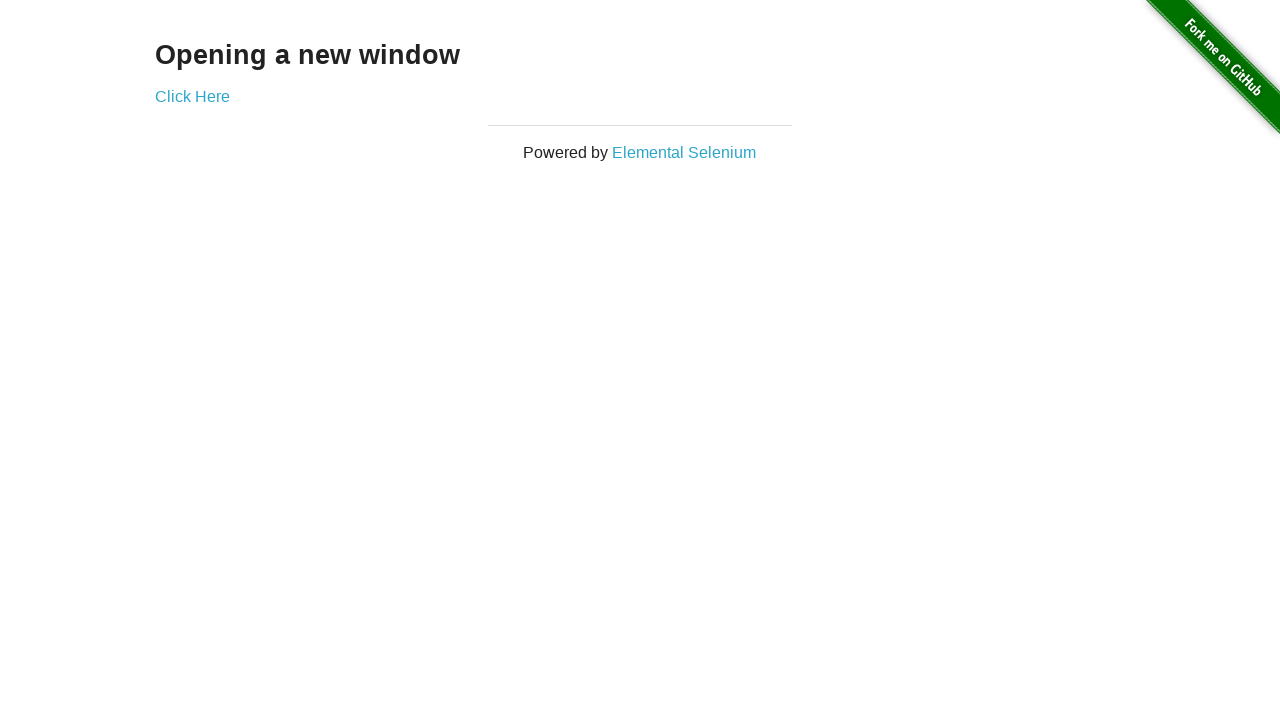

Waited for new tab to load at /typos URL
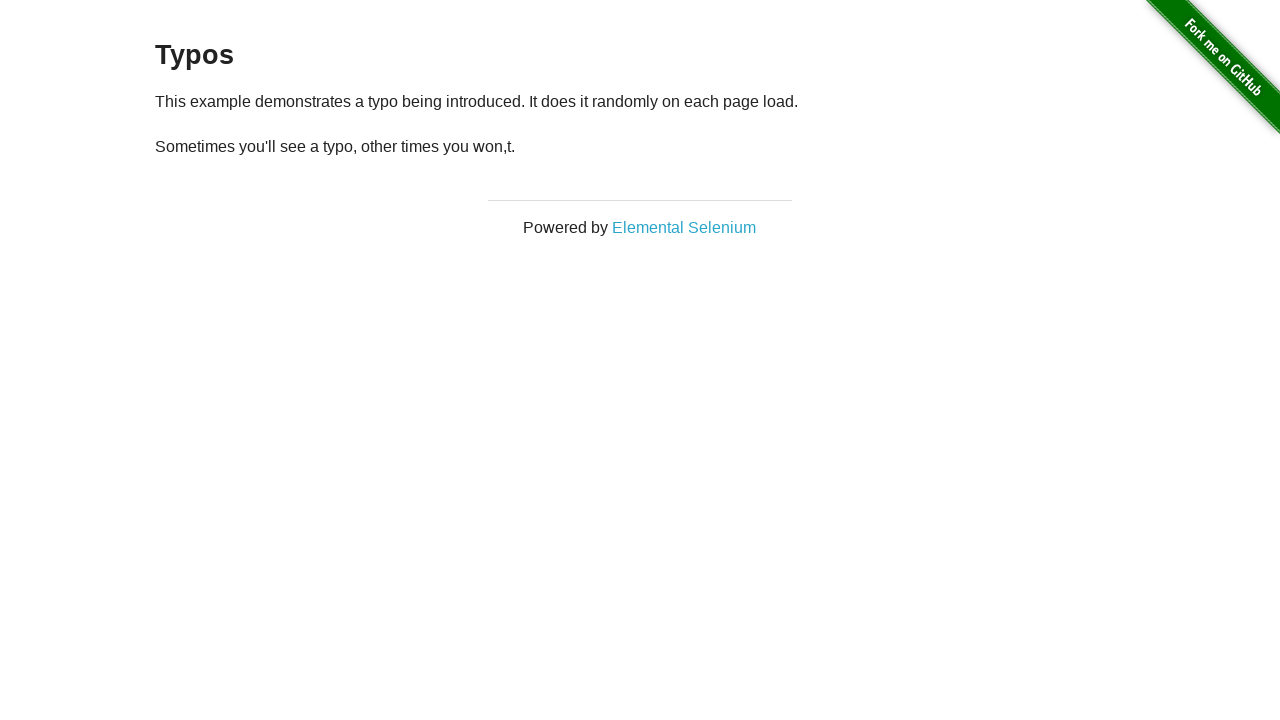

Verified new tab title contains 'The Internet'
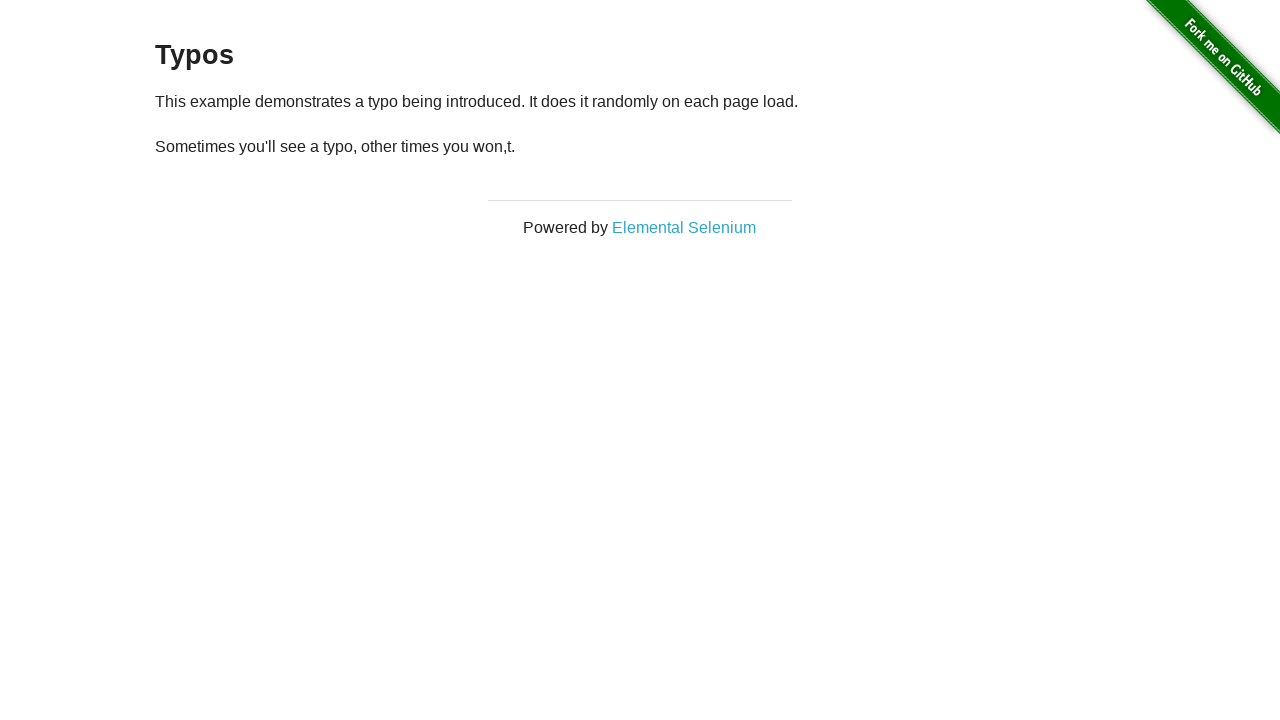

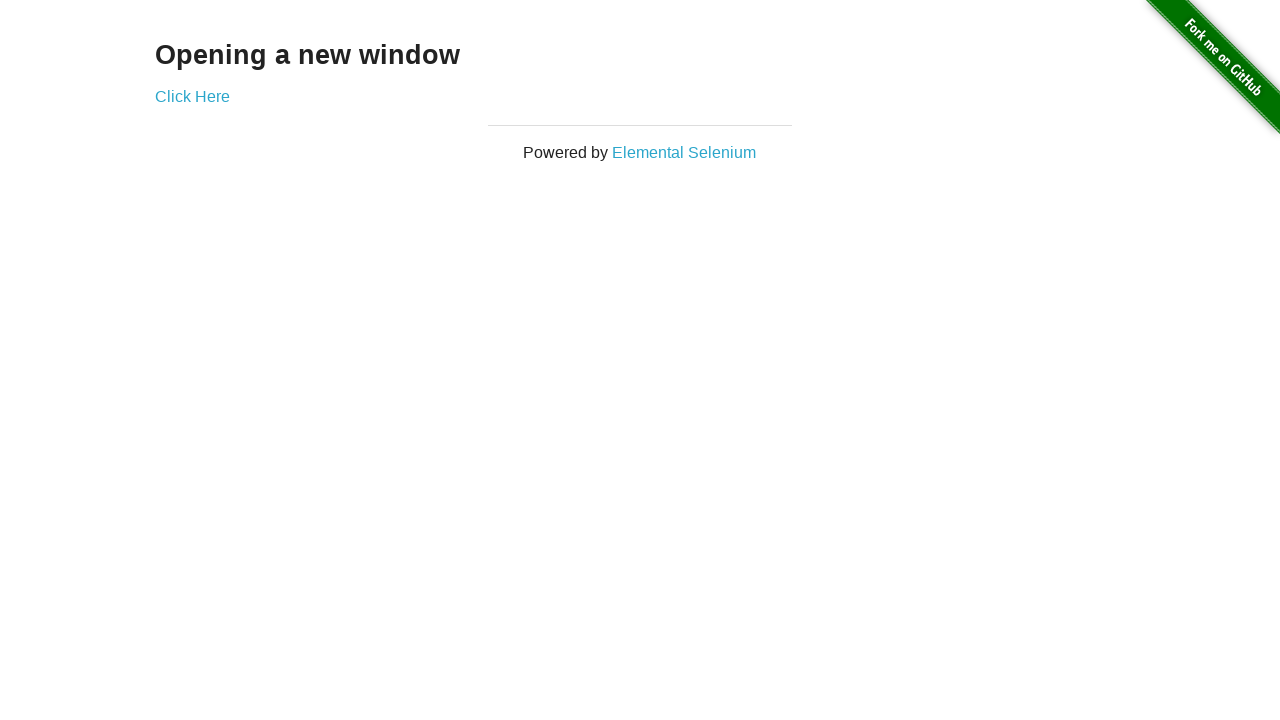